Tests that new todo items are appended to the bottom of the list by creating 3 items and verifying the count

Starting URL: https://demo.playwright.dev/todomvc

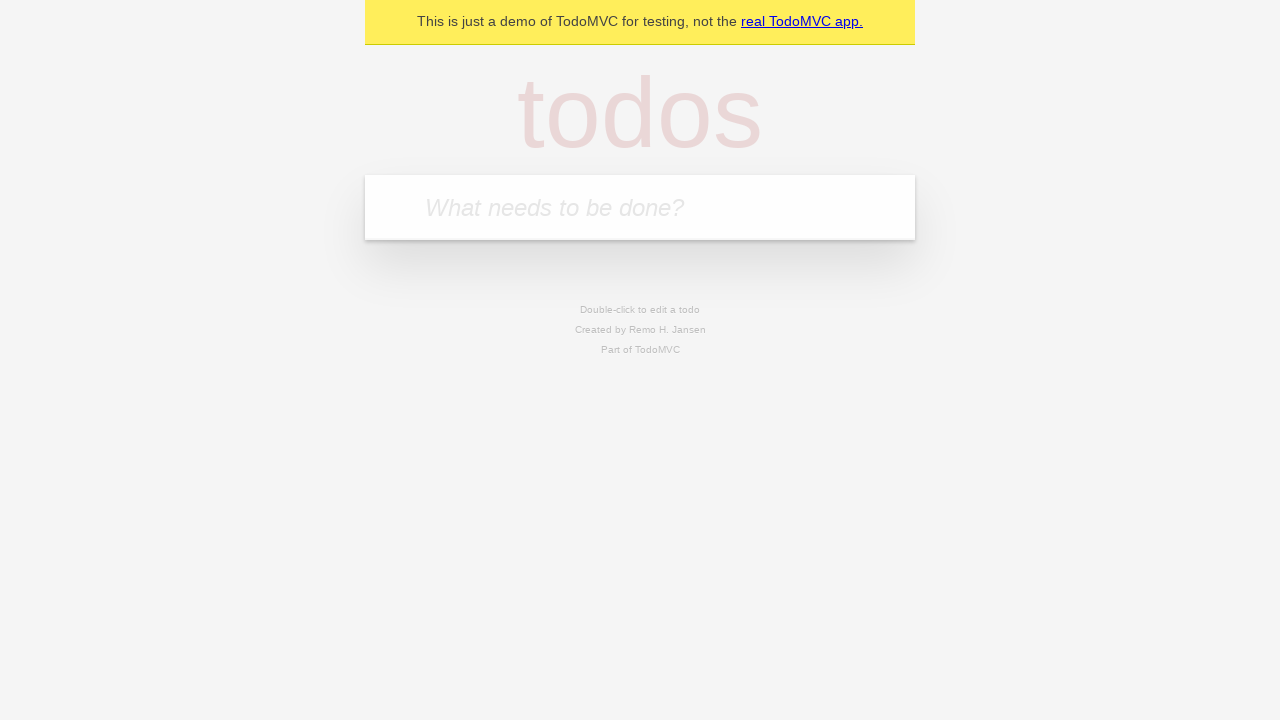

Filled todo input with 'buy some cheese' on internal:attr=[placeholder="What needs to be done?"i]
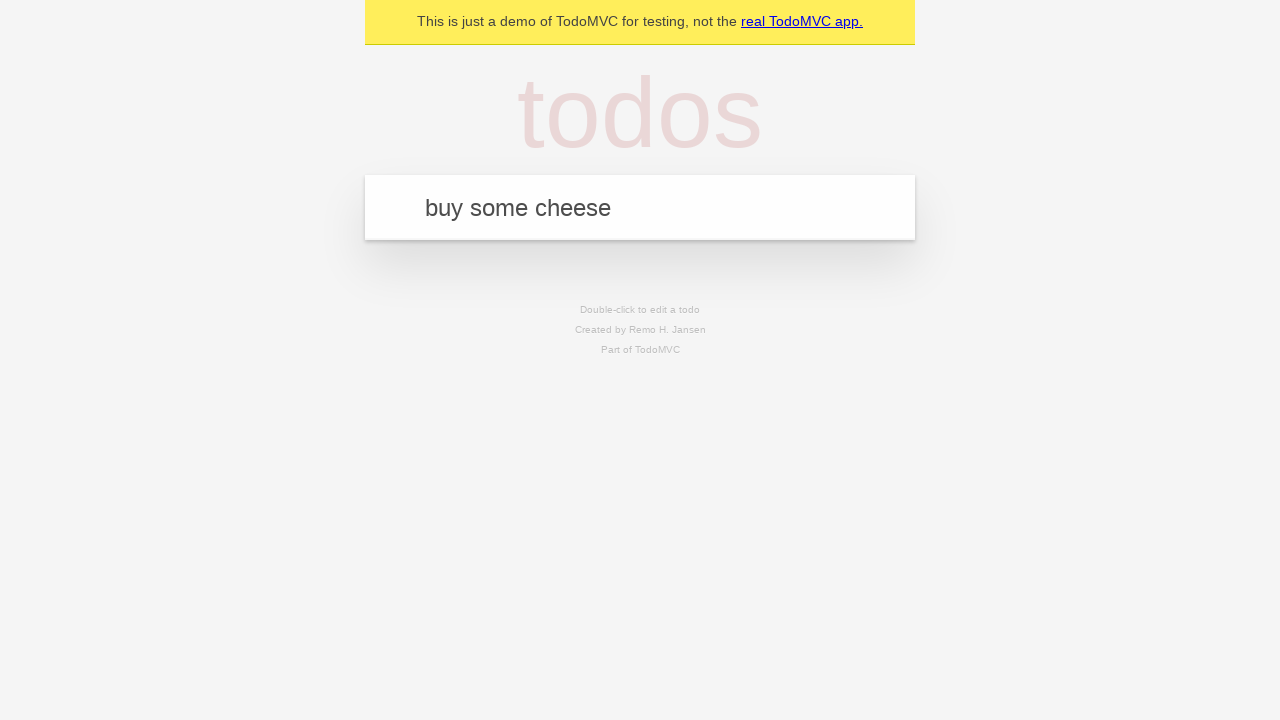

Pressed Enter to add first todo item on internal:attr=[placeholder="What needs to be done?"i]
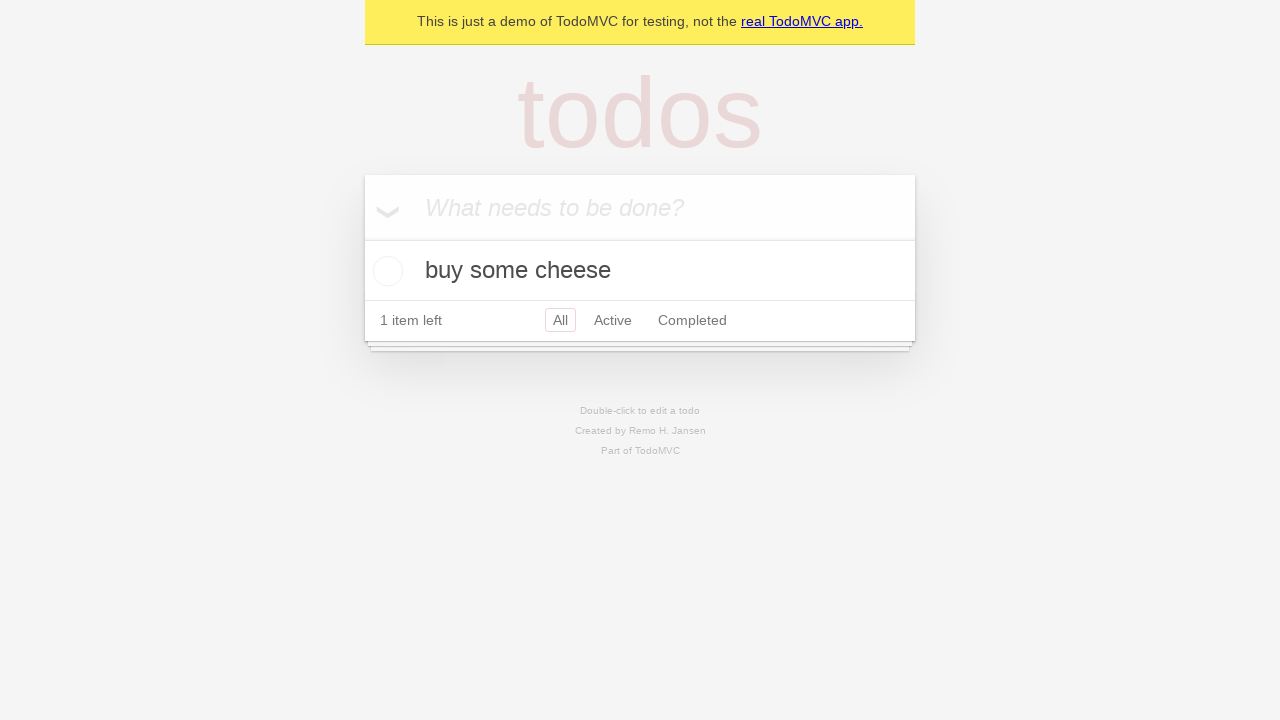

Filled todo input with 'feed the cat' on internal:attr=[placeholder="What needs to be done?"i]
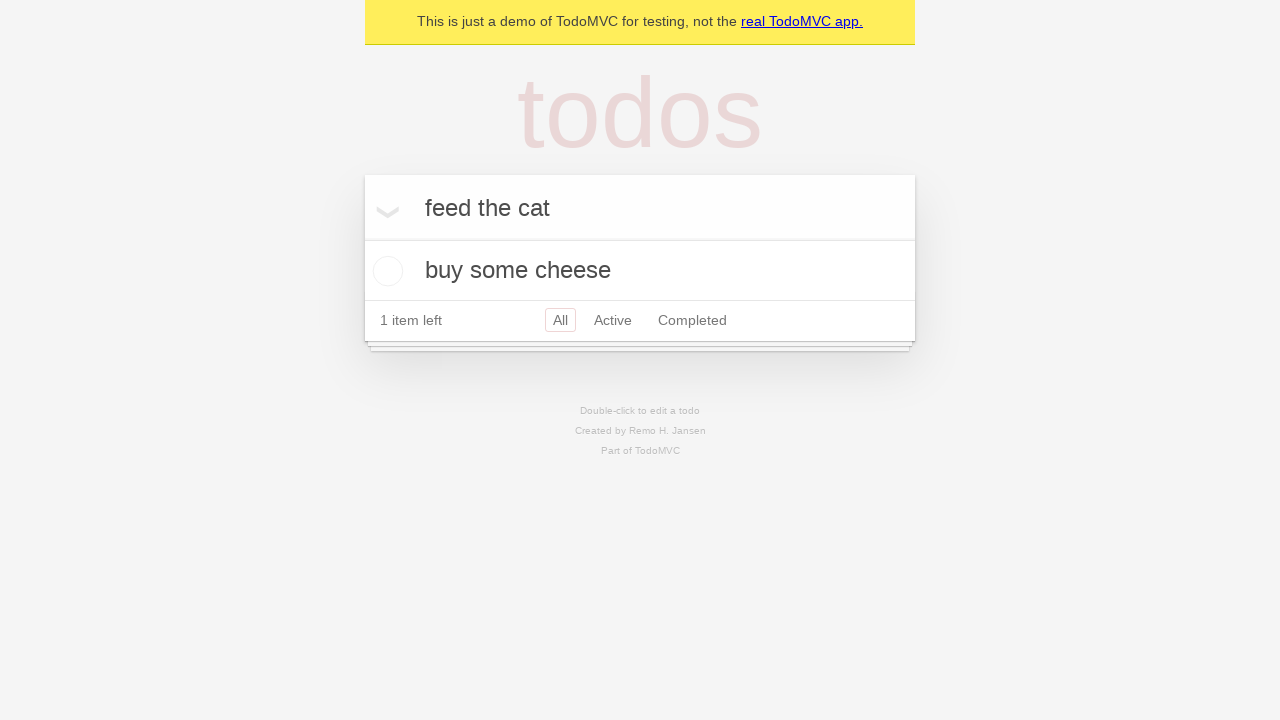

Pressed Enter to add second todo item on internal:attr=[placeholder="What needs to be done?"i]
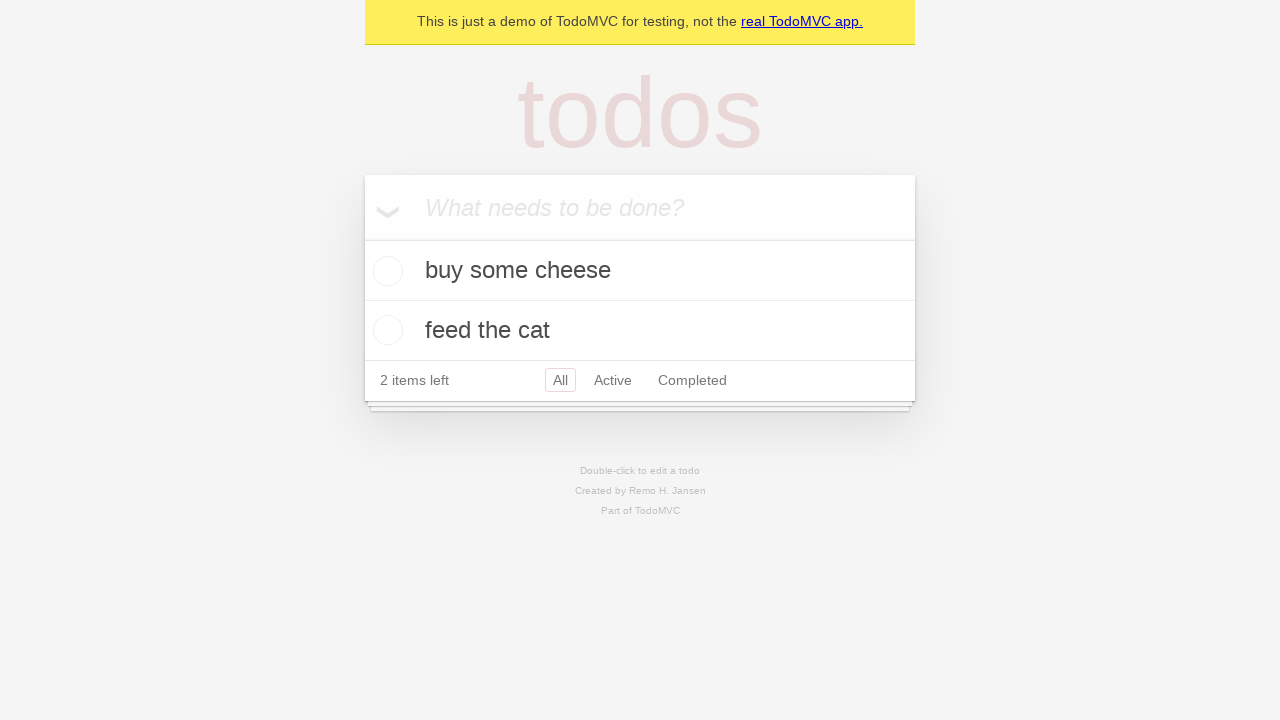

Filled todo input with 'book a doctors appointment' on internal:attr=[placeholder="What needs to be done?"i]
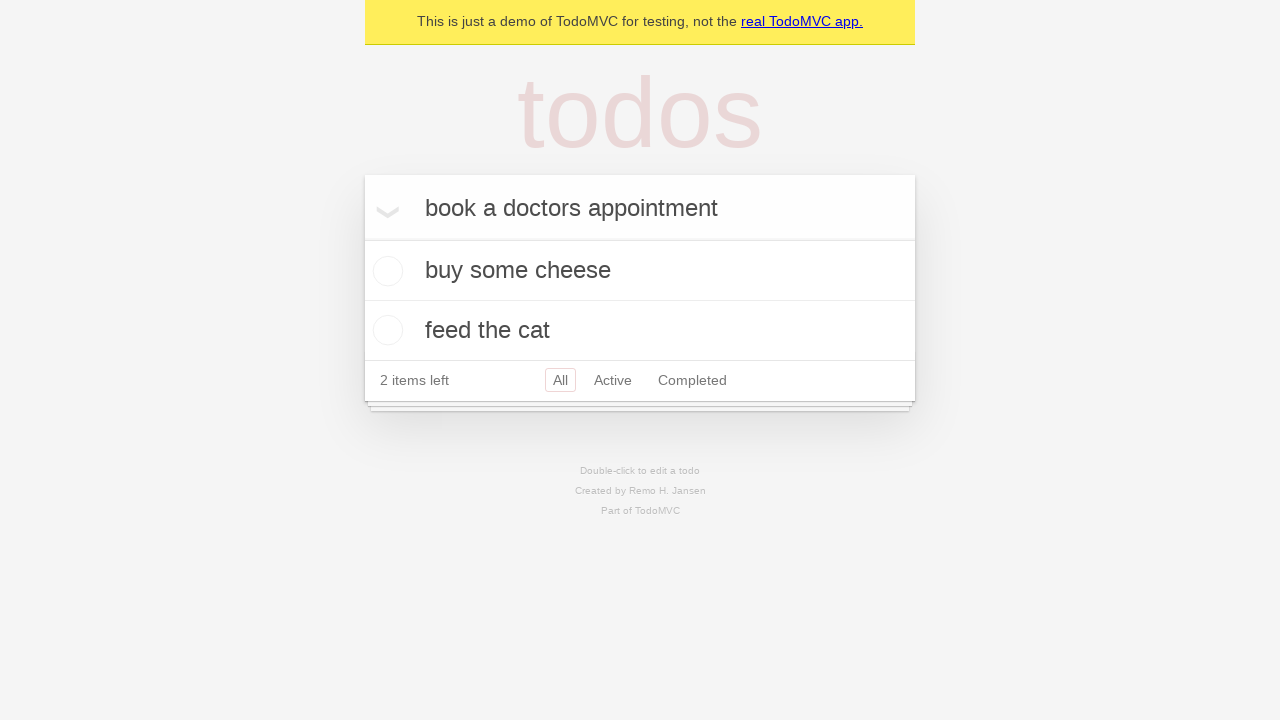

Pressed Enter to add third todo item on internal:attr=[placeholder="What needs to be done?"i]
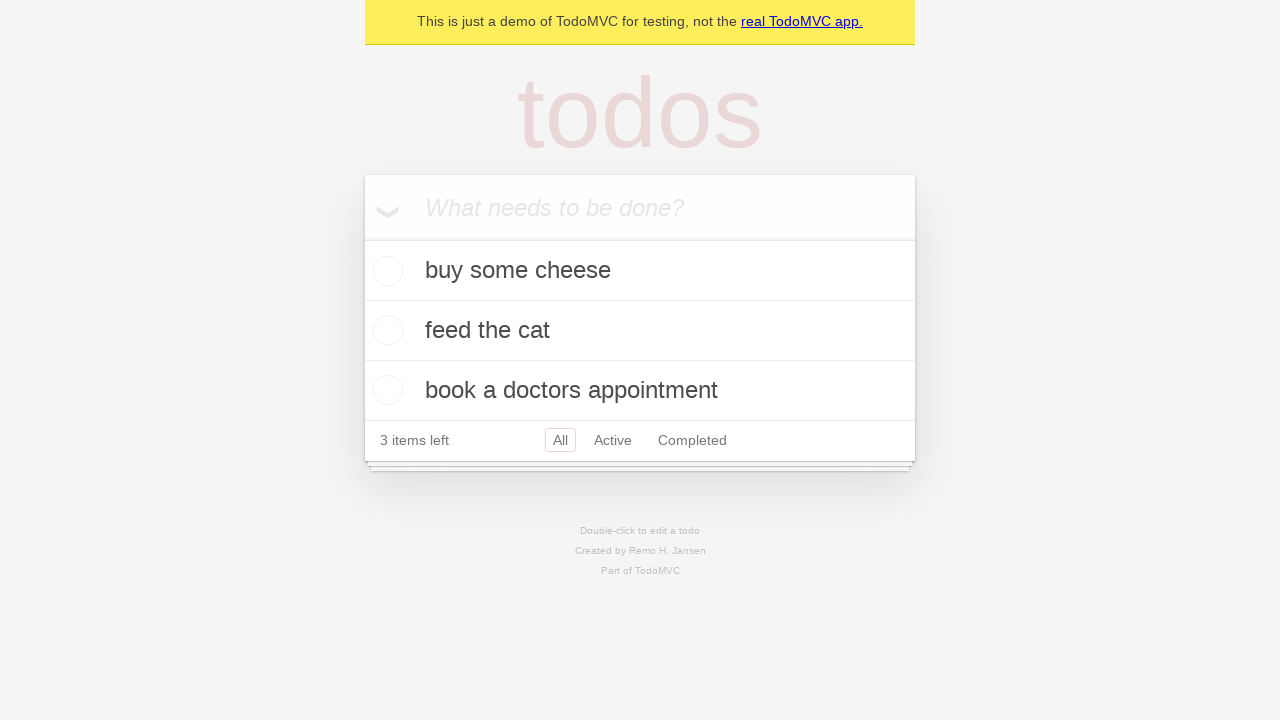

Verified all 3 todo items were created and displayed
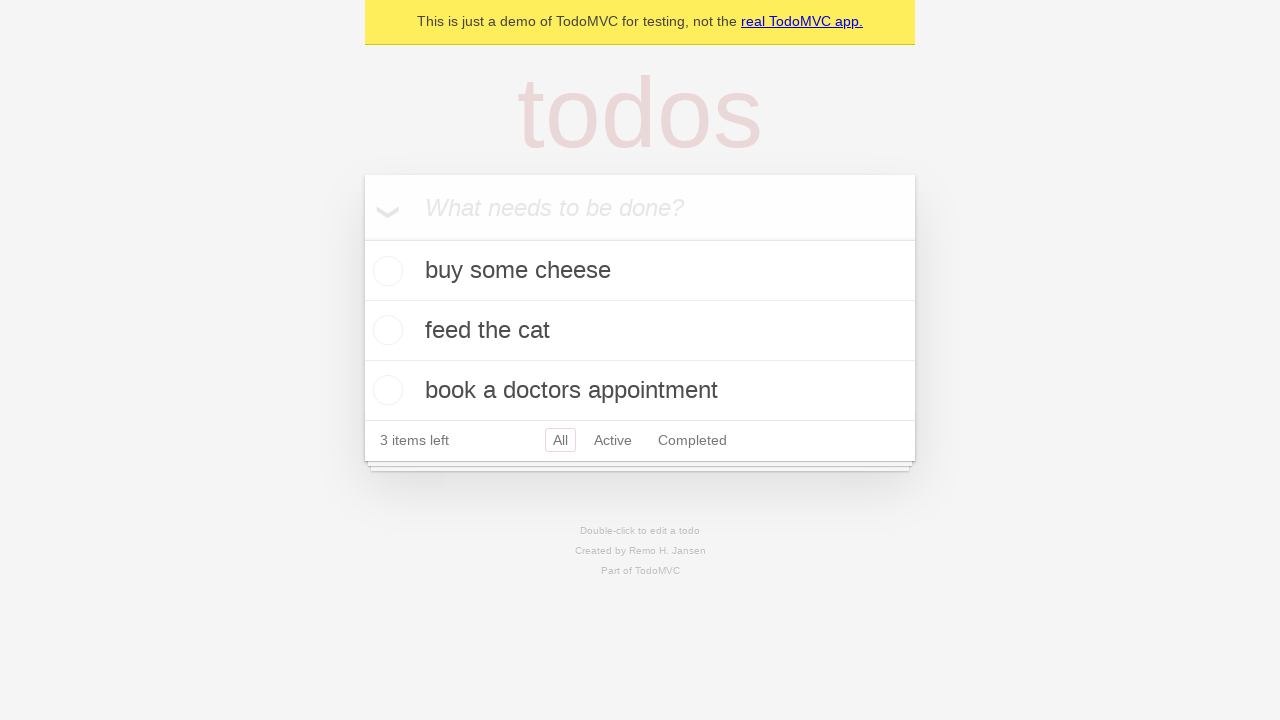

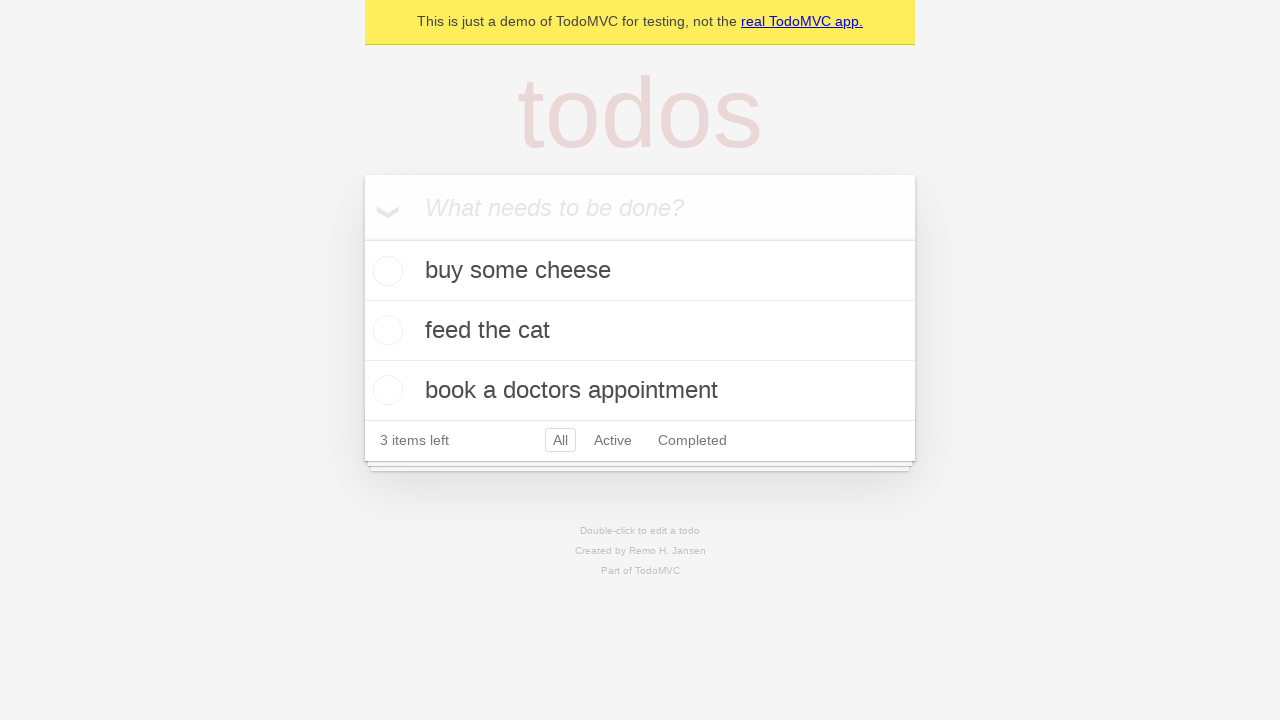